Tests JavaScript alert handling by clicking a button that triggers an alert and accepting it

Starting URL: https://the-internet.herokuapp.com/javascript_alerts

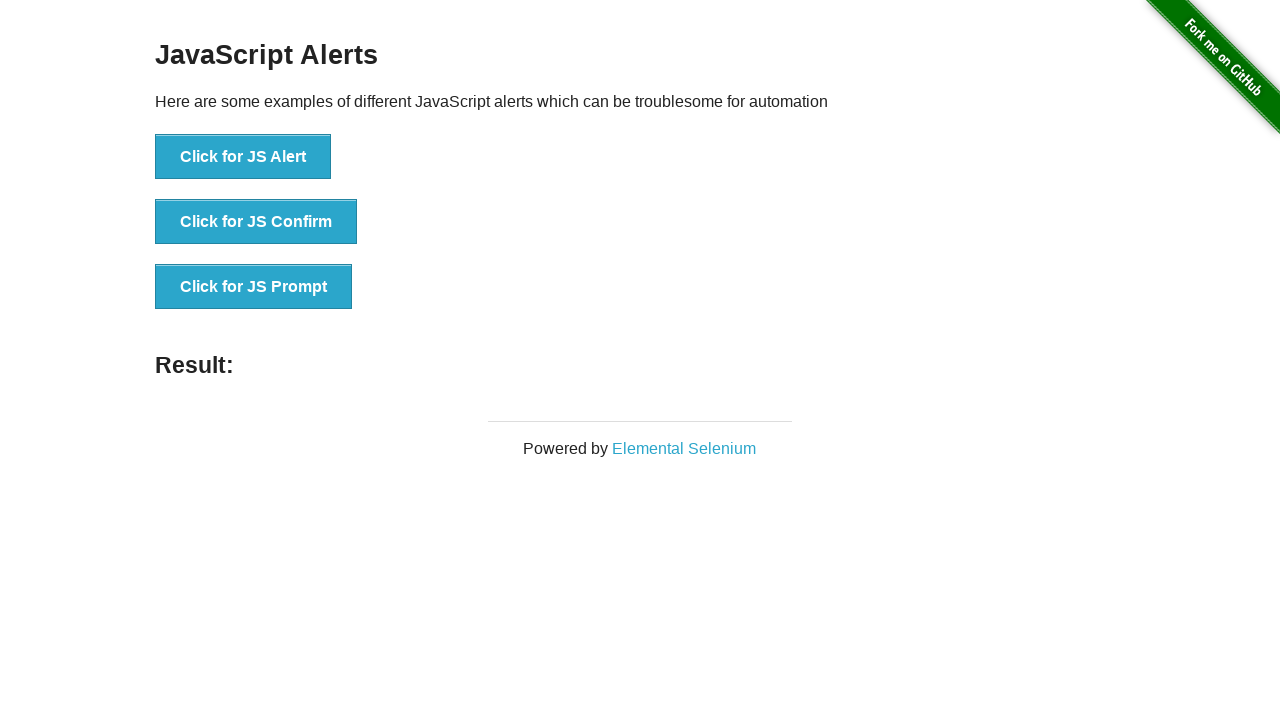

Set up alert handler to accept dialogs
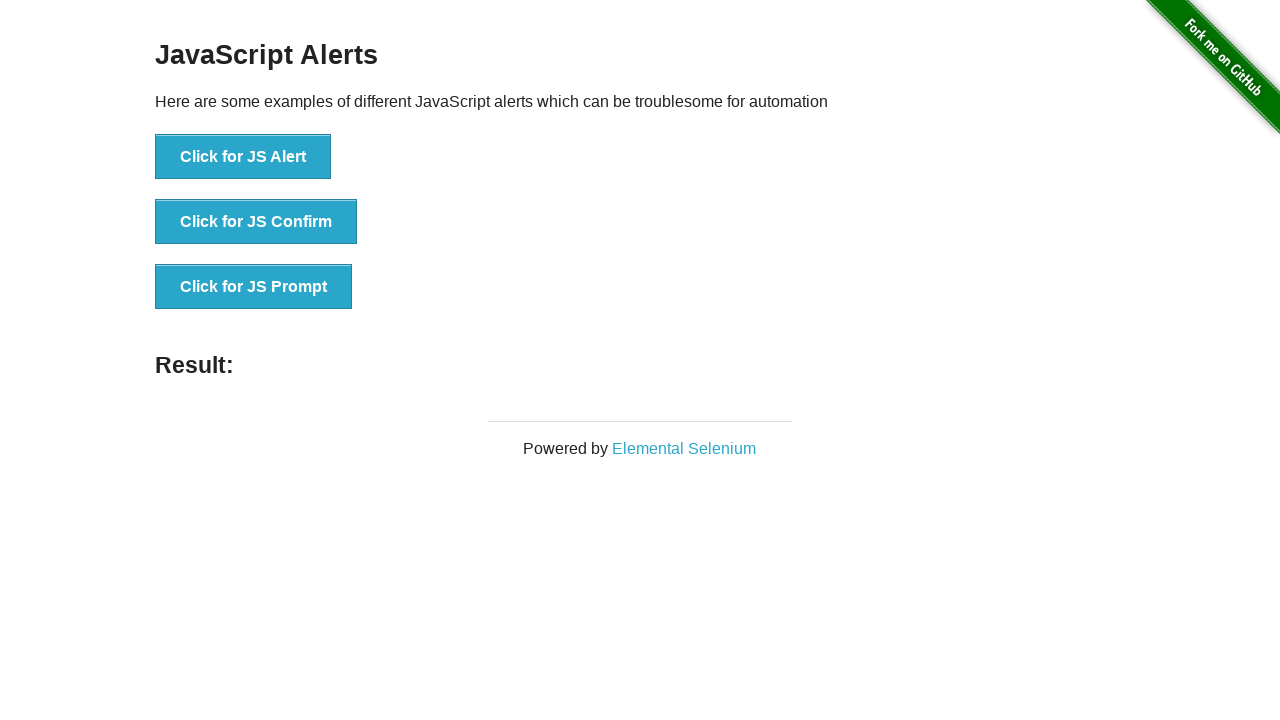

Clicked JavaScript alert button at (243, 157) on button[onclick='jsAlert()']
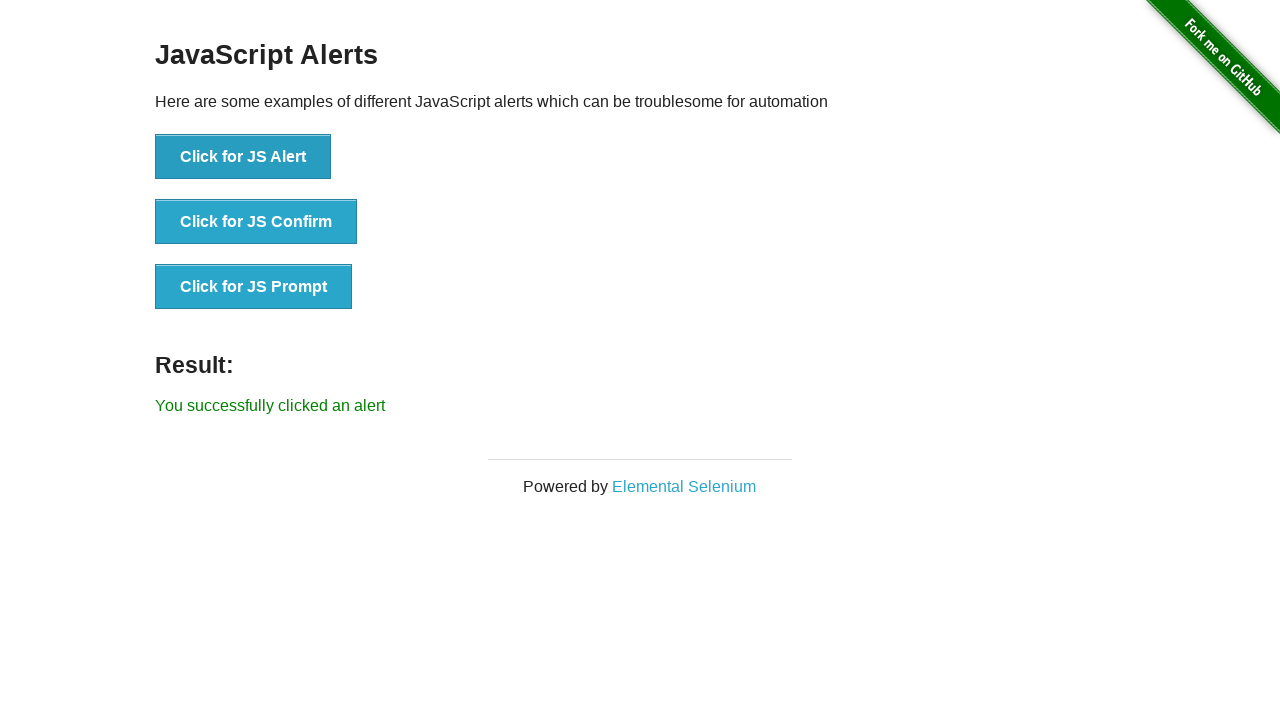

Waited for alert to be processed
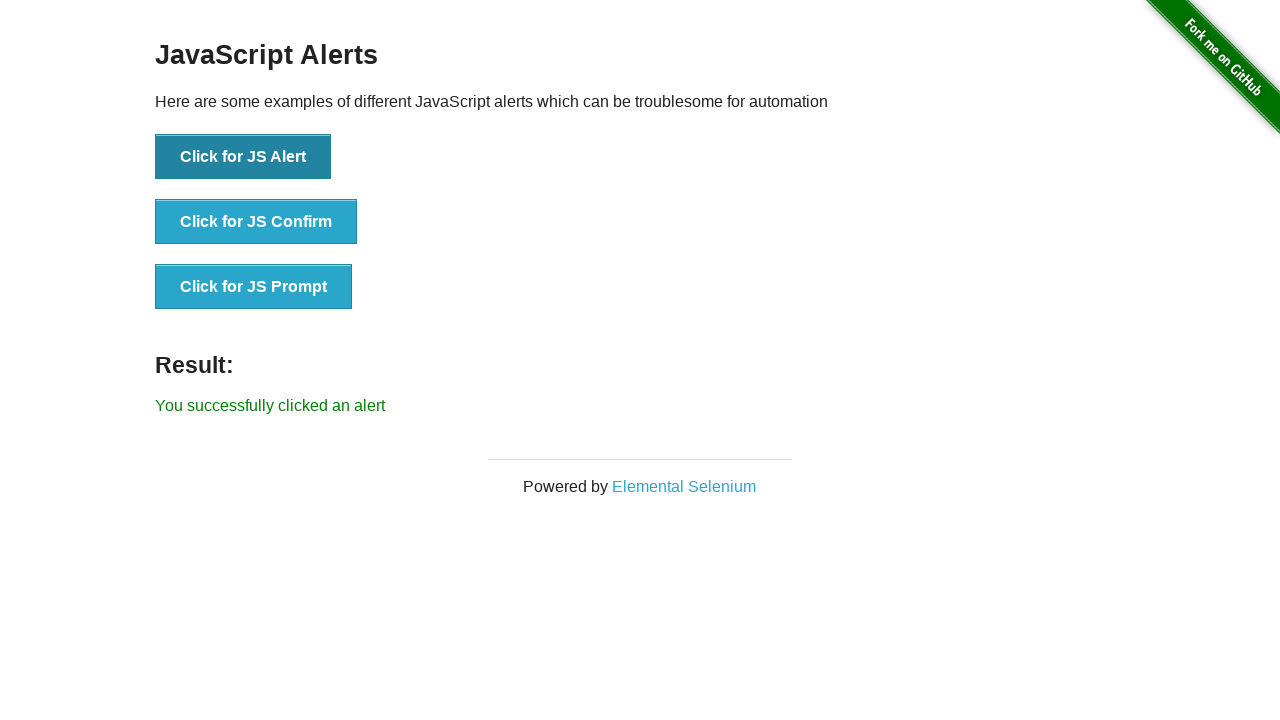

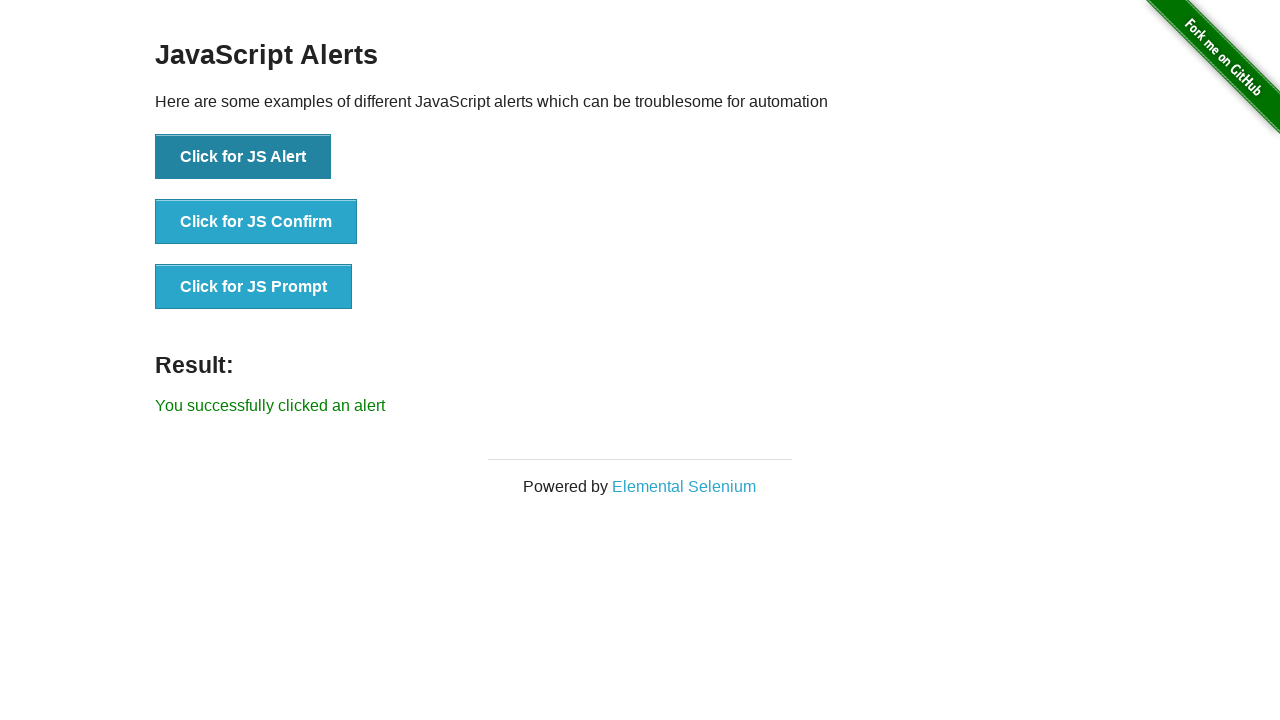